Tests the SpiceJet website by checking if a specific UI element is in a disabled state by verifying its style attribute contains specific CSS properties

Starting URL: https://spicejet.com

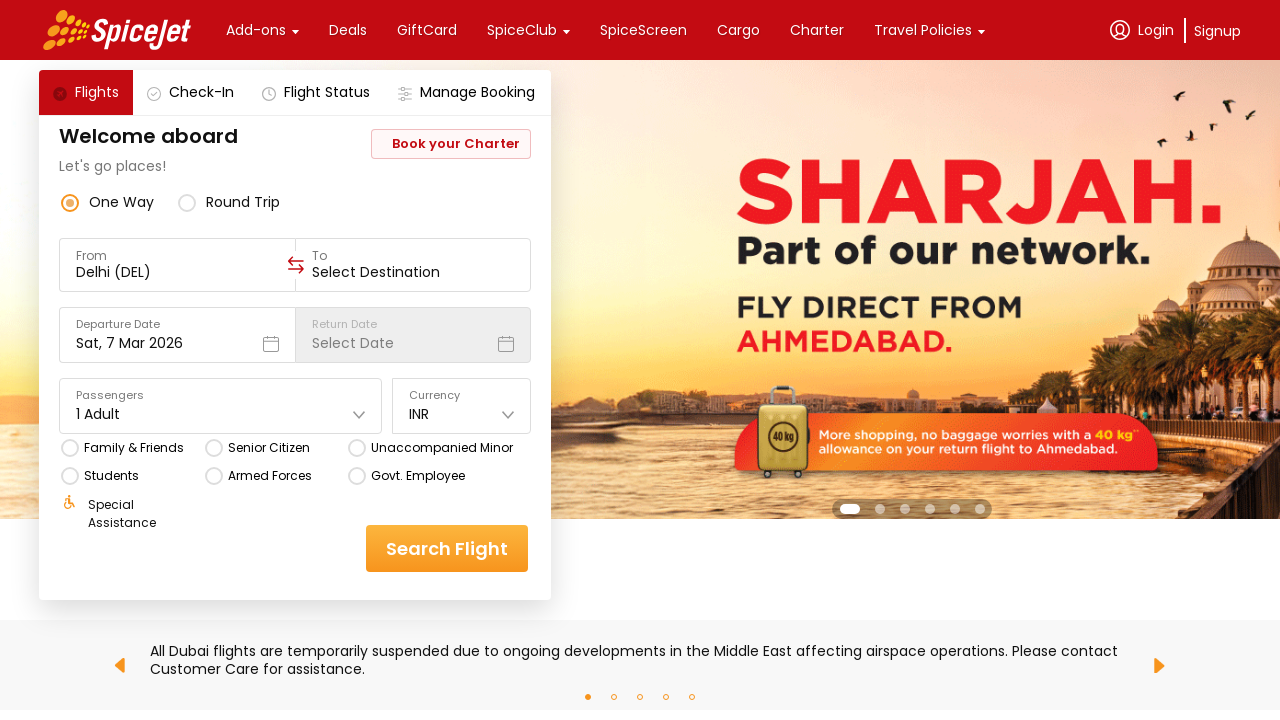

Waited for disabled UI element to be present on SpiceJet website
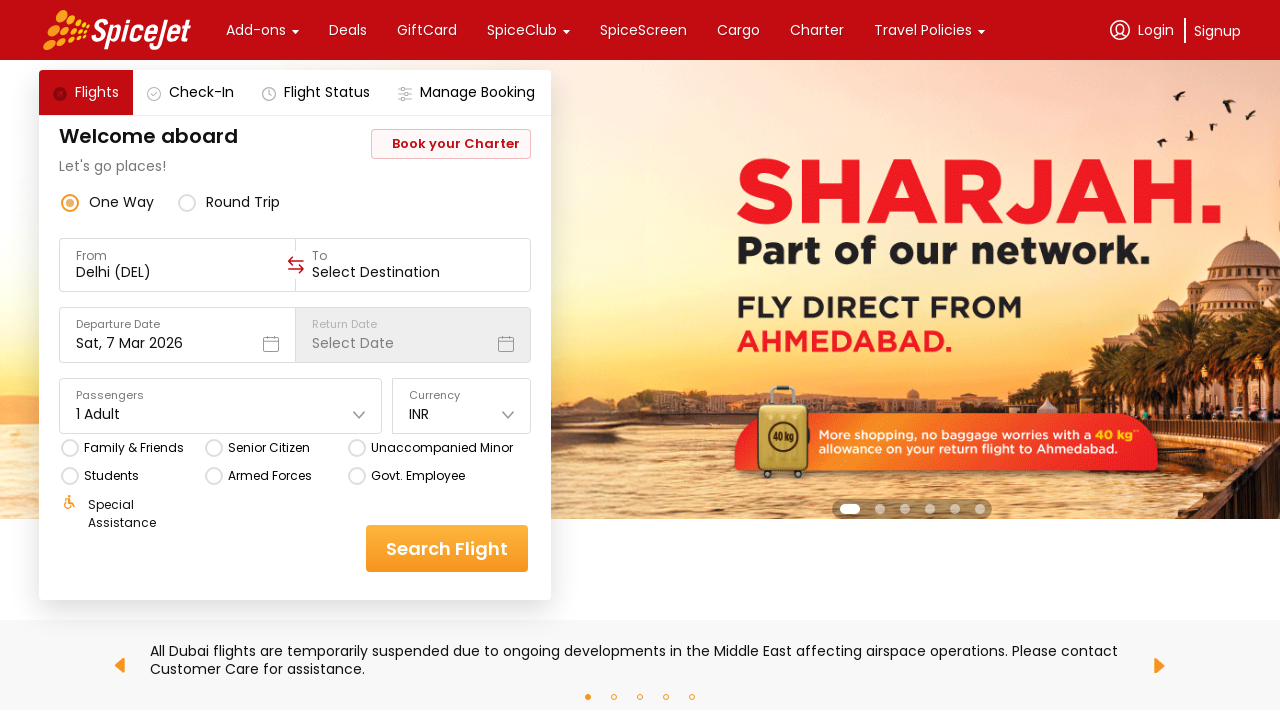

Located the UI element to check its disabled state
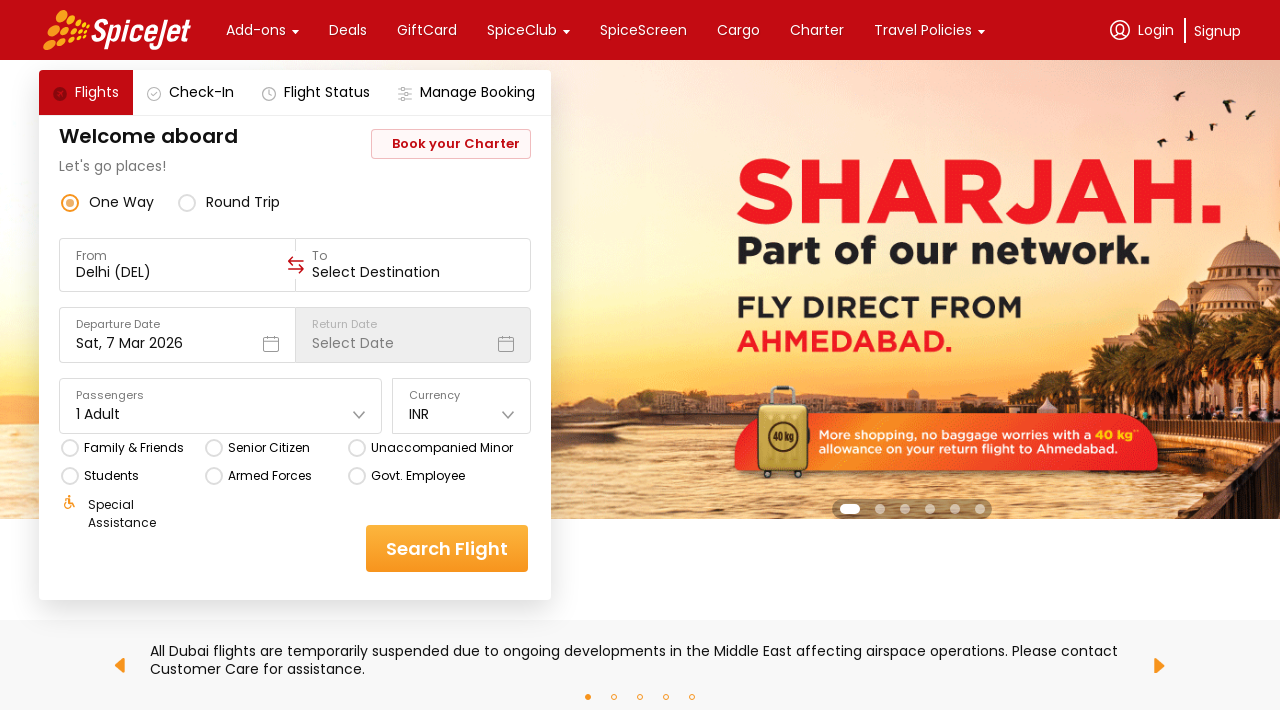

Retrieved style attribute from the element
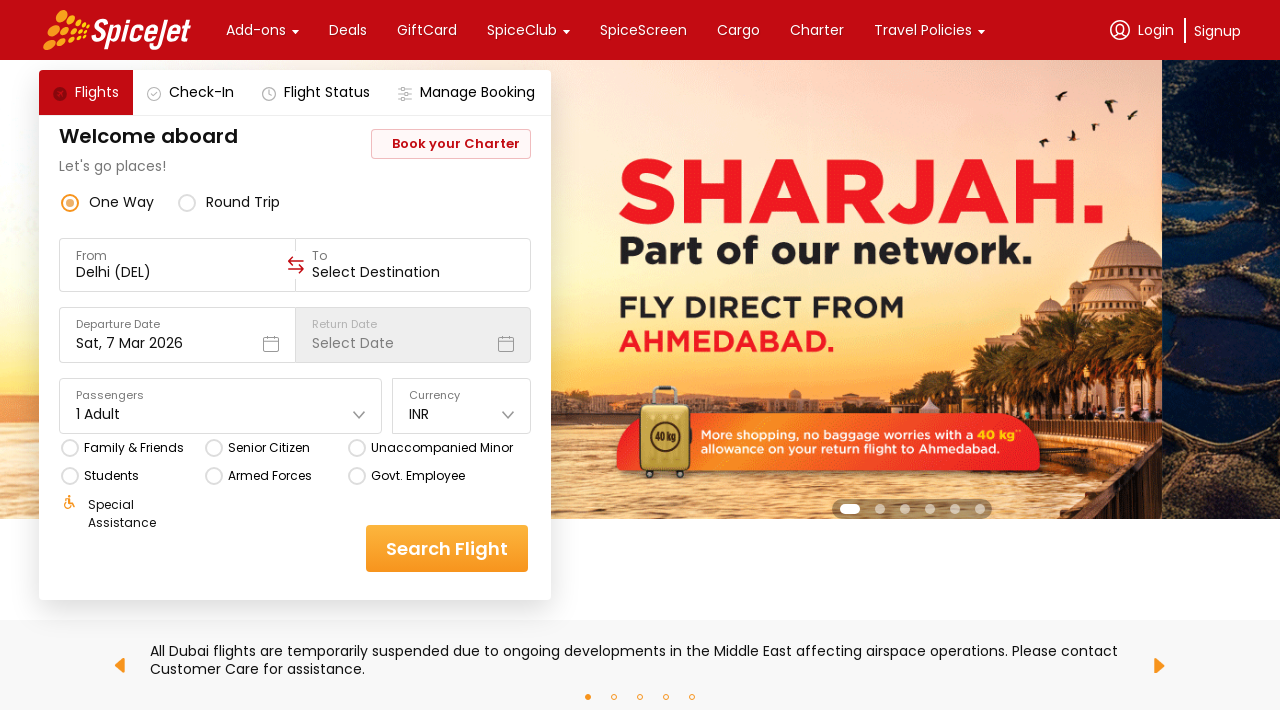

Verified element is in disabled state with correct background-color CSS property
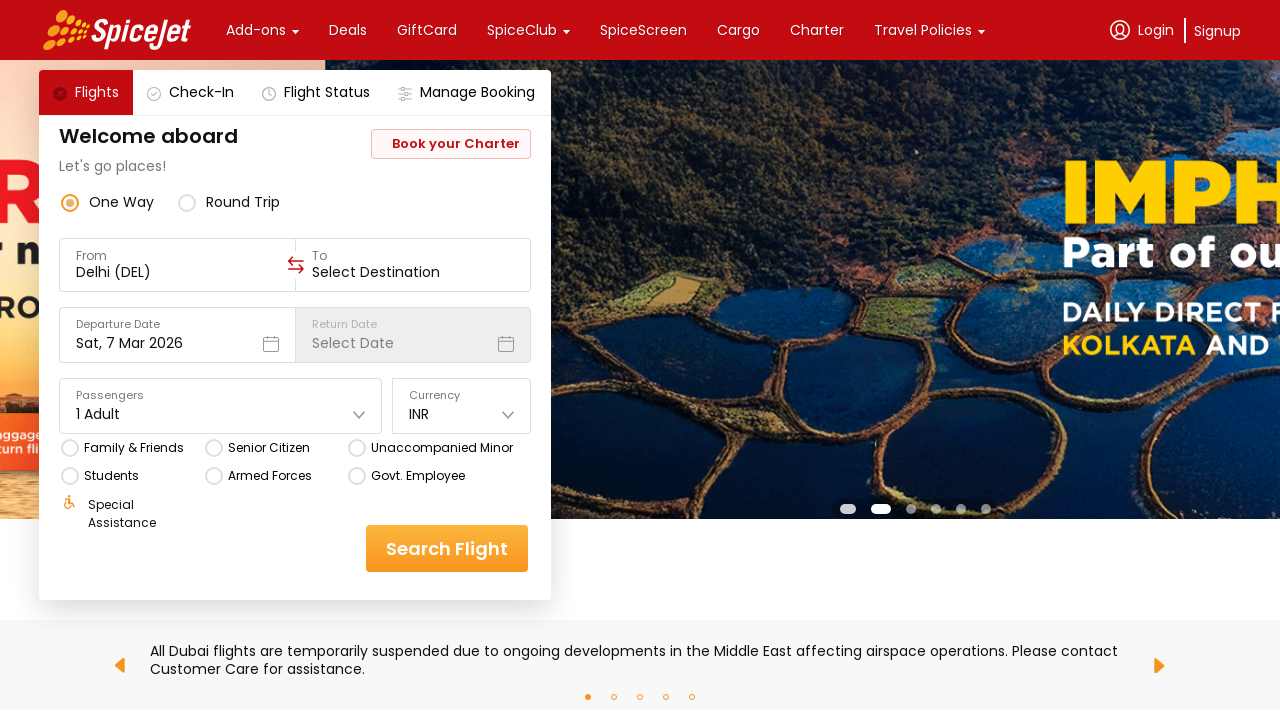

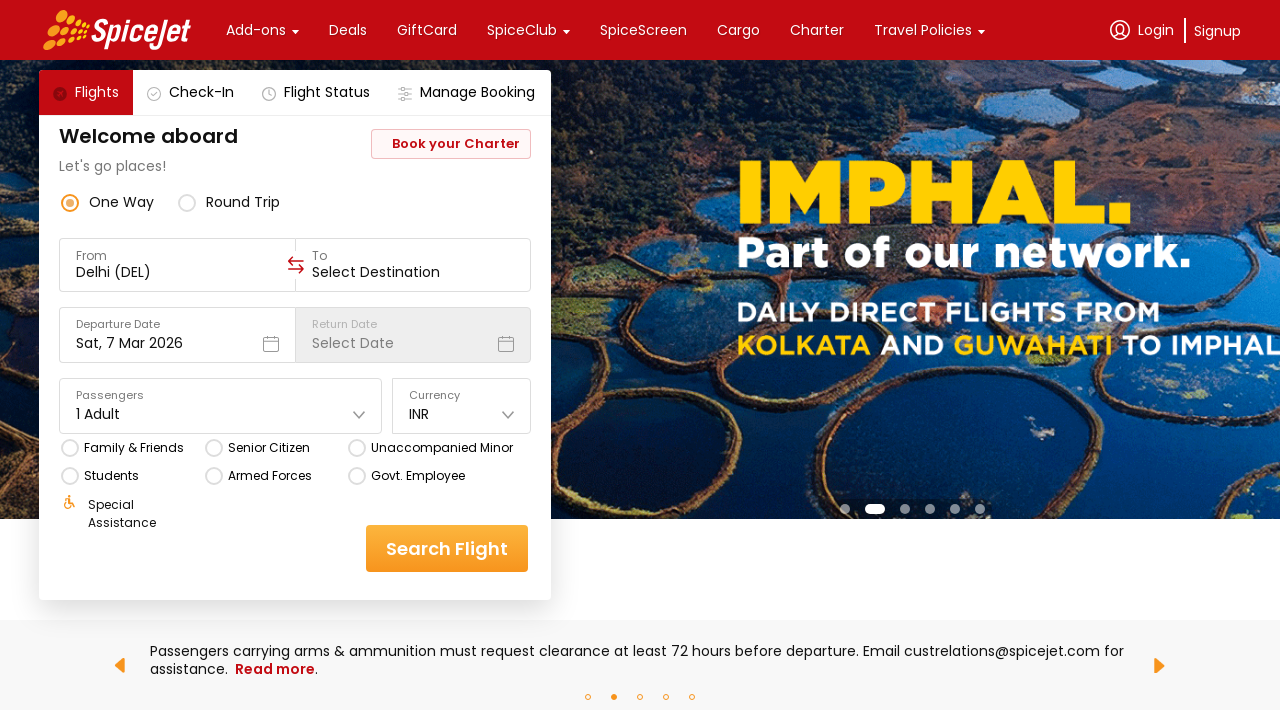